Tests the triangle calculator by entering sides 3, 4, 5 and verifying it identifies a right-angled triangle (Прямоугольный треугольник)

Starting URL: https://do.tusur.ru/qa-test2/

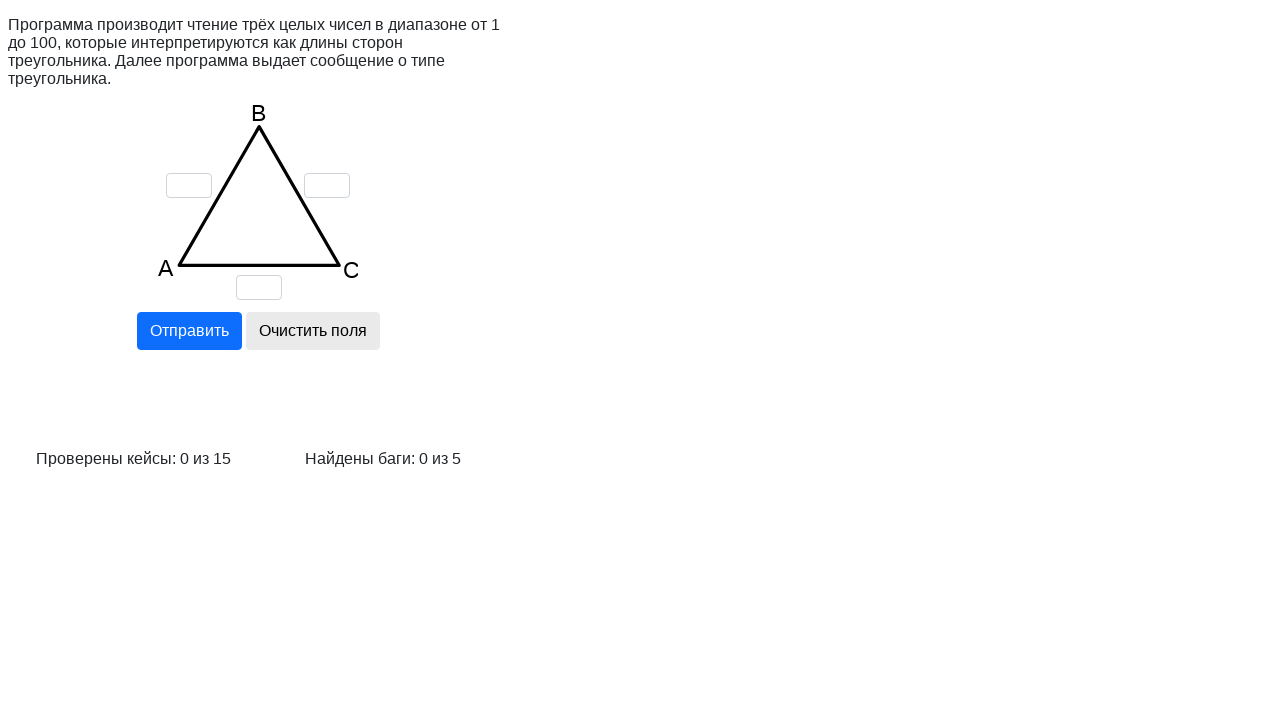

Cleared input field for side a on input[name='a']
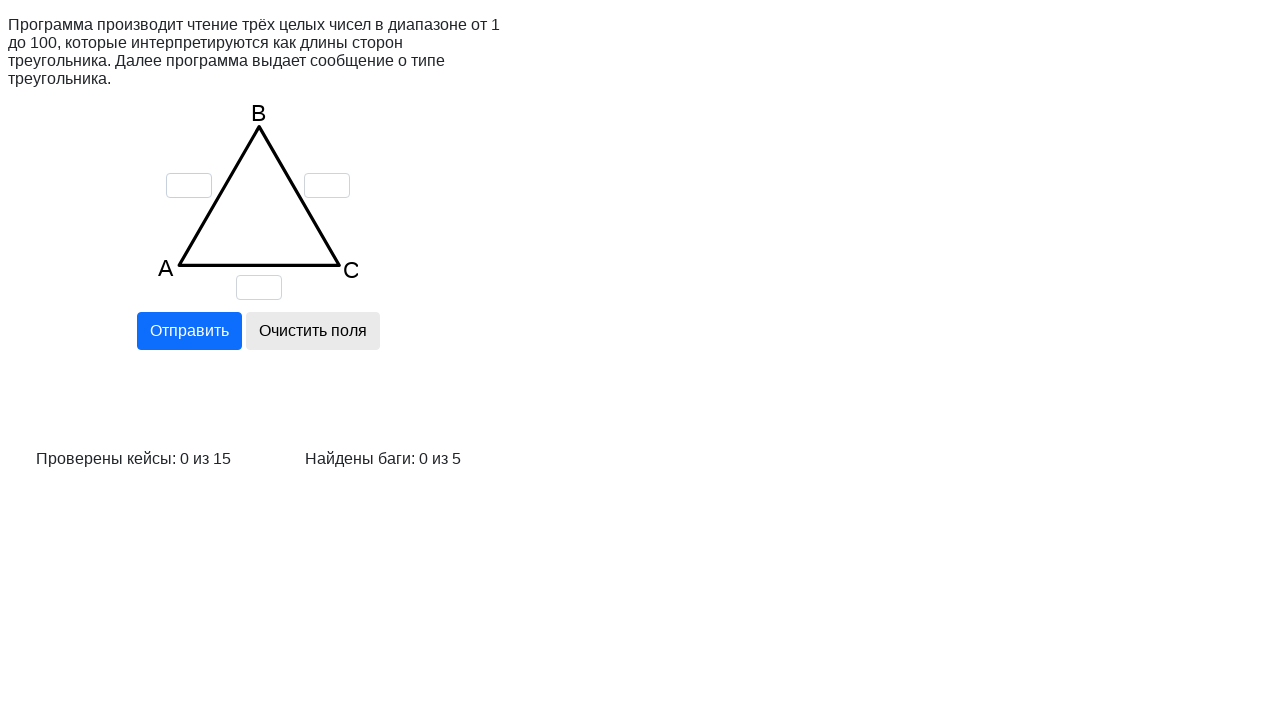

Cleared input field for side b on input[name='b']
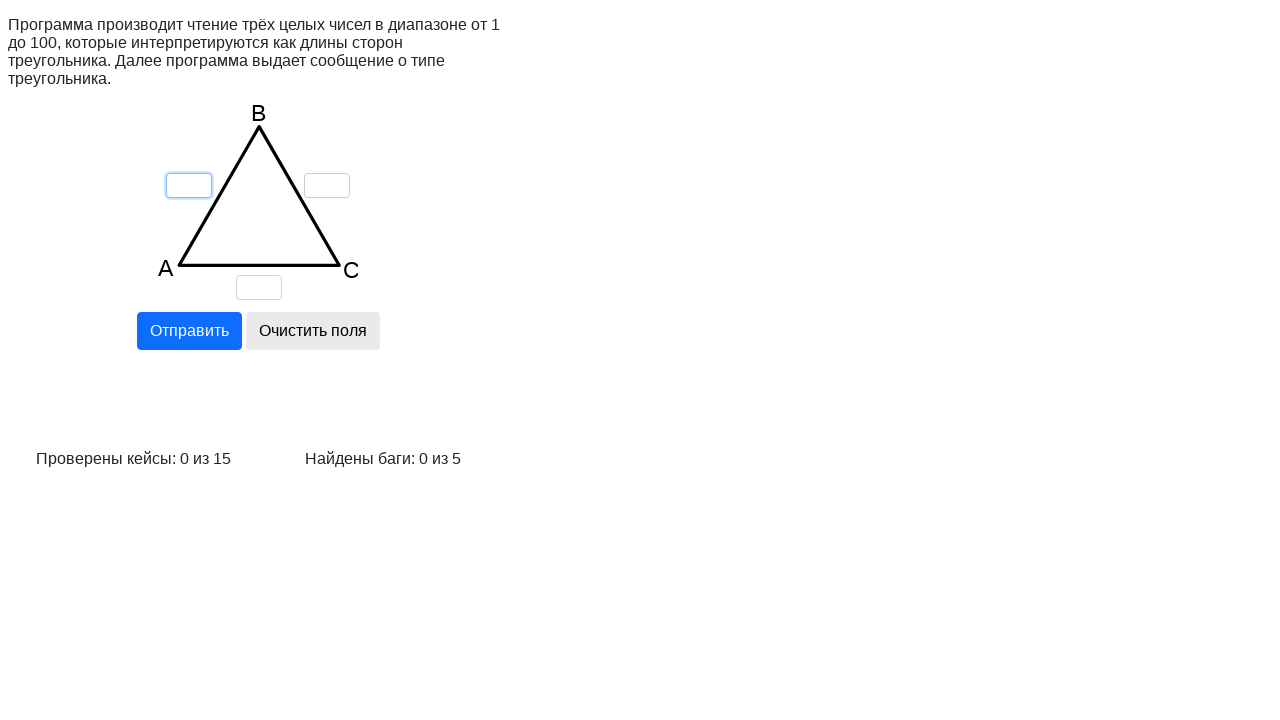

Cleared input field for side c on input[name='c']
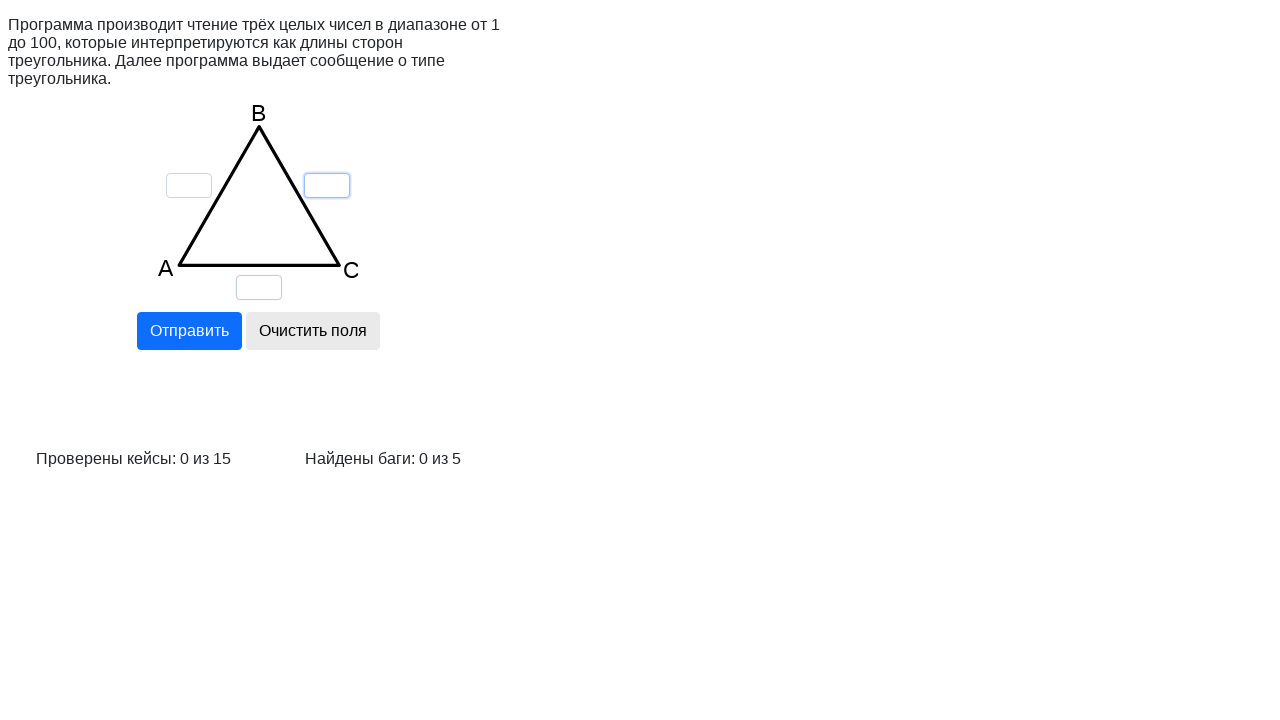

Entered side a = 3 on input[name='a']
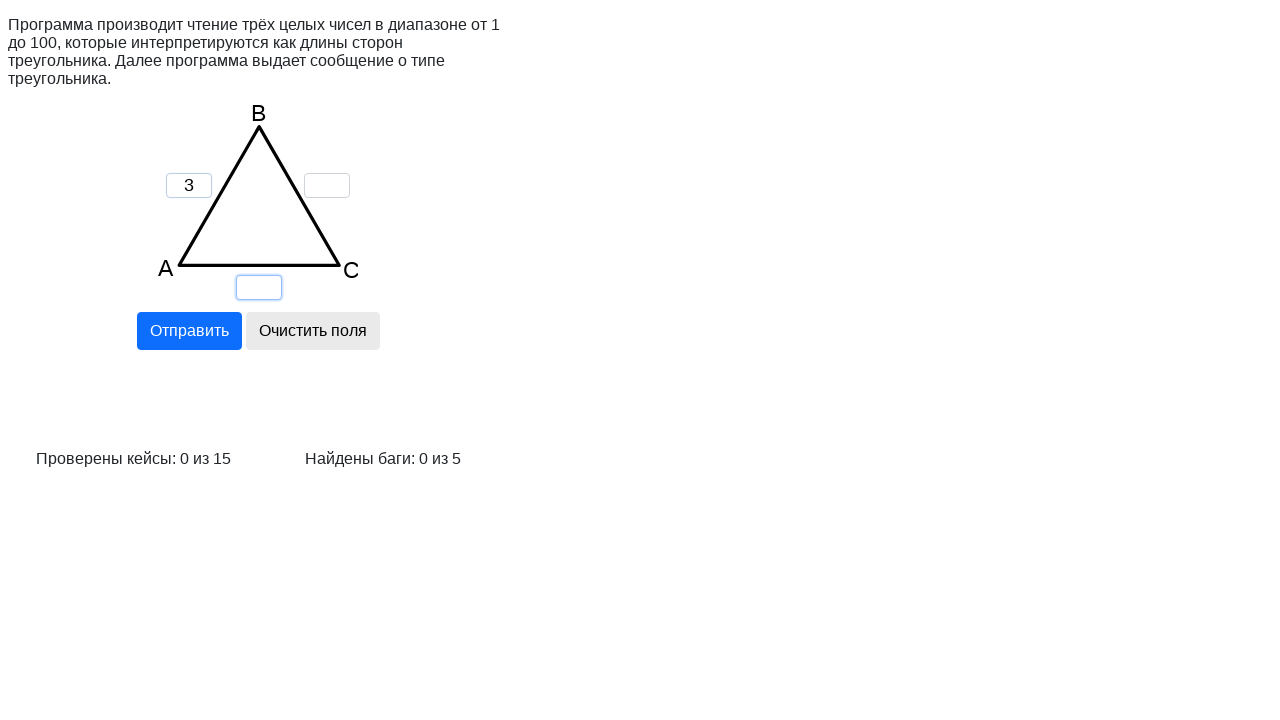

Entered side b = 4 on input[name='b']
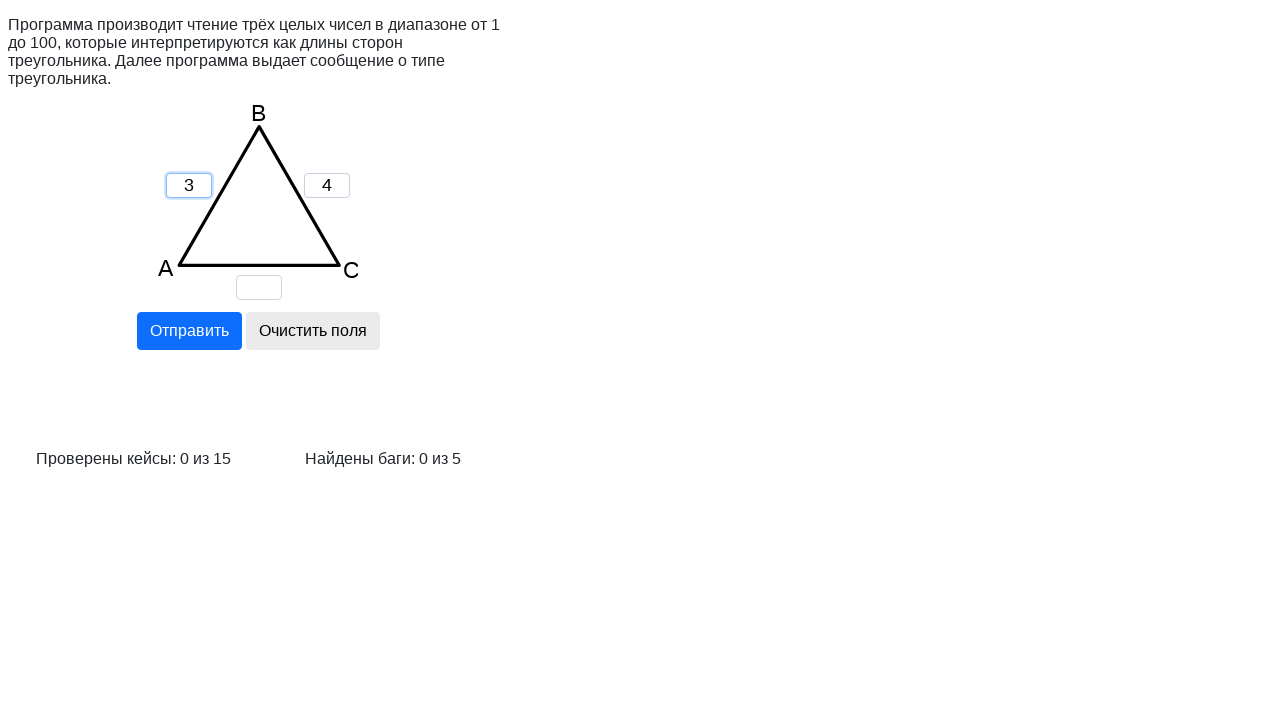

Entered side c = 5 on input[name='c']
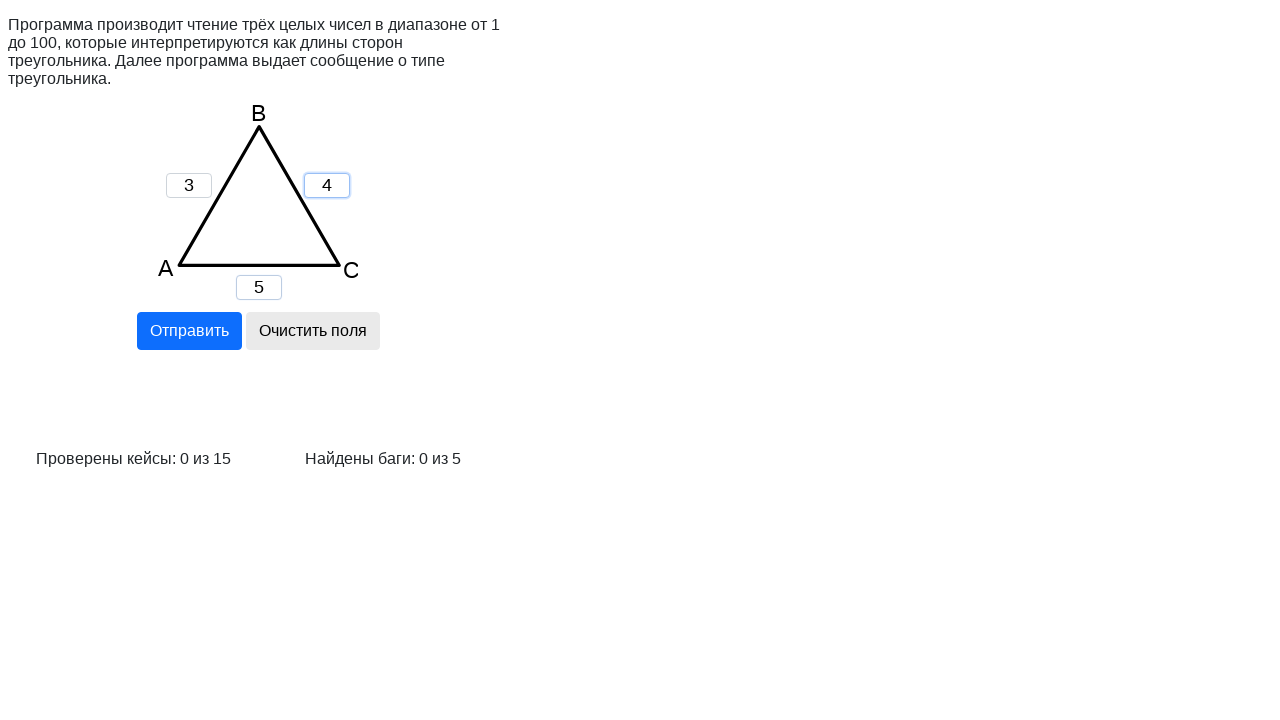

Clicked calculate button at (189, 331) on input[name='calc']
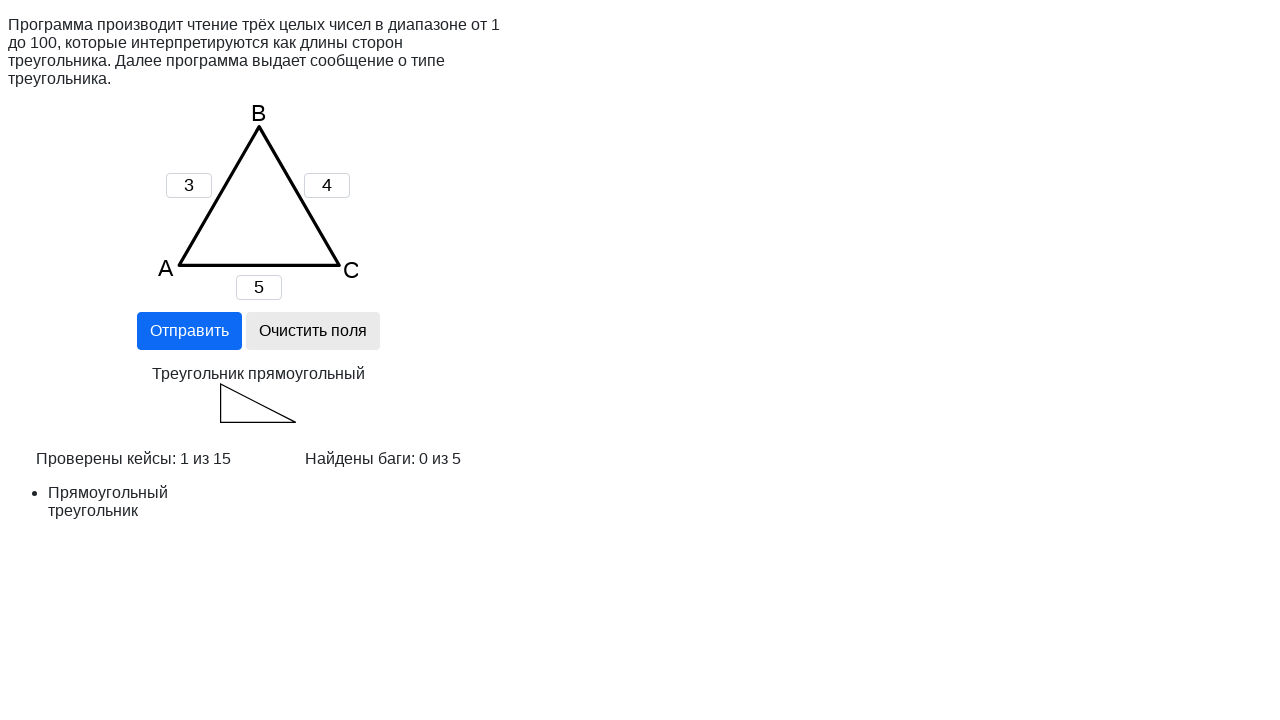

Verified right-angled triangle result (Прямоугольный треугольник) appeared
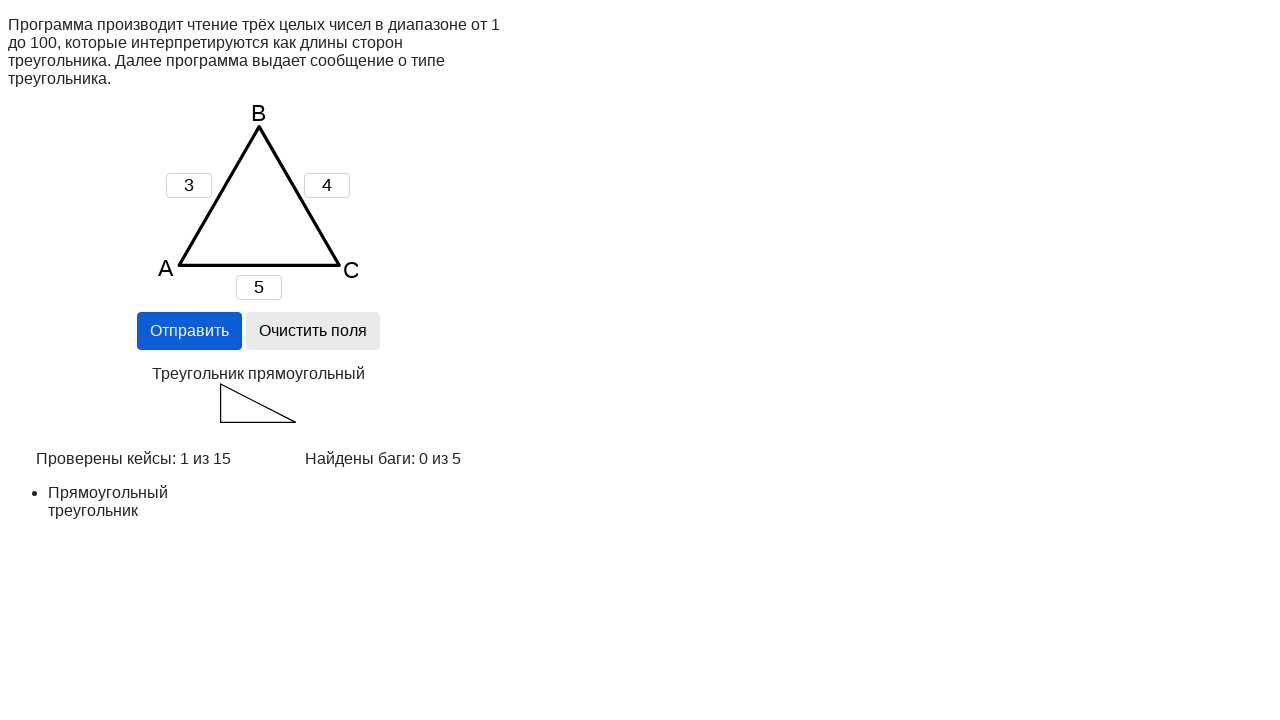

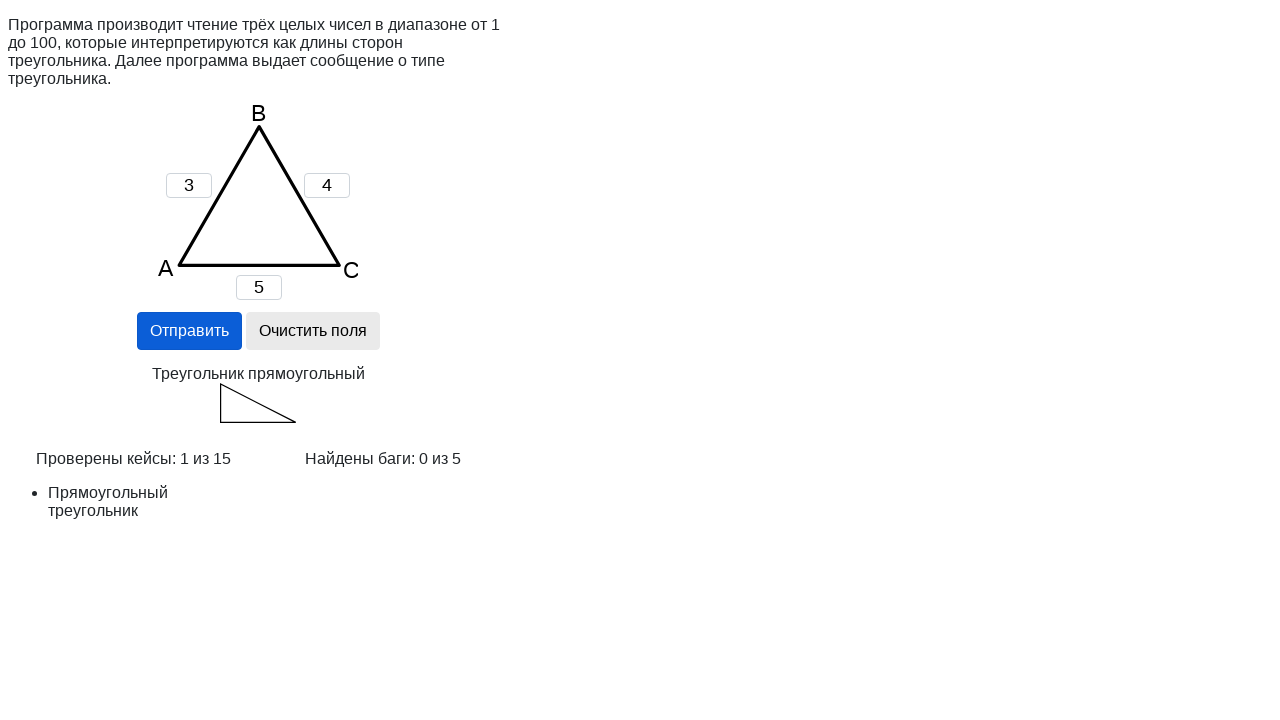